Tests percentage calculation with decimal second input and verifies result equals 10.025

Starting URL: https://www.calculator.net/

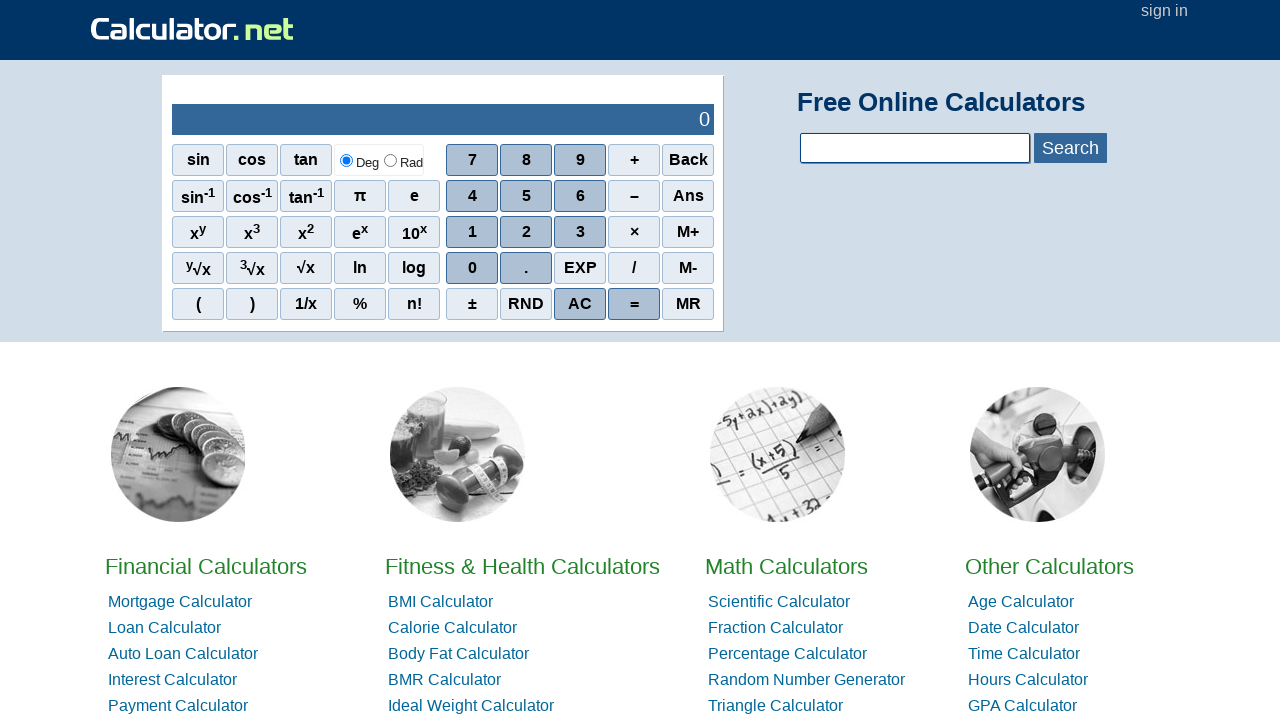

Clicked on percentage calculator link from home page at (786, 566) on xpath=//*[@id="homelistwrap"]/div[3]/div[2]/a
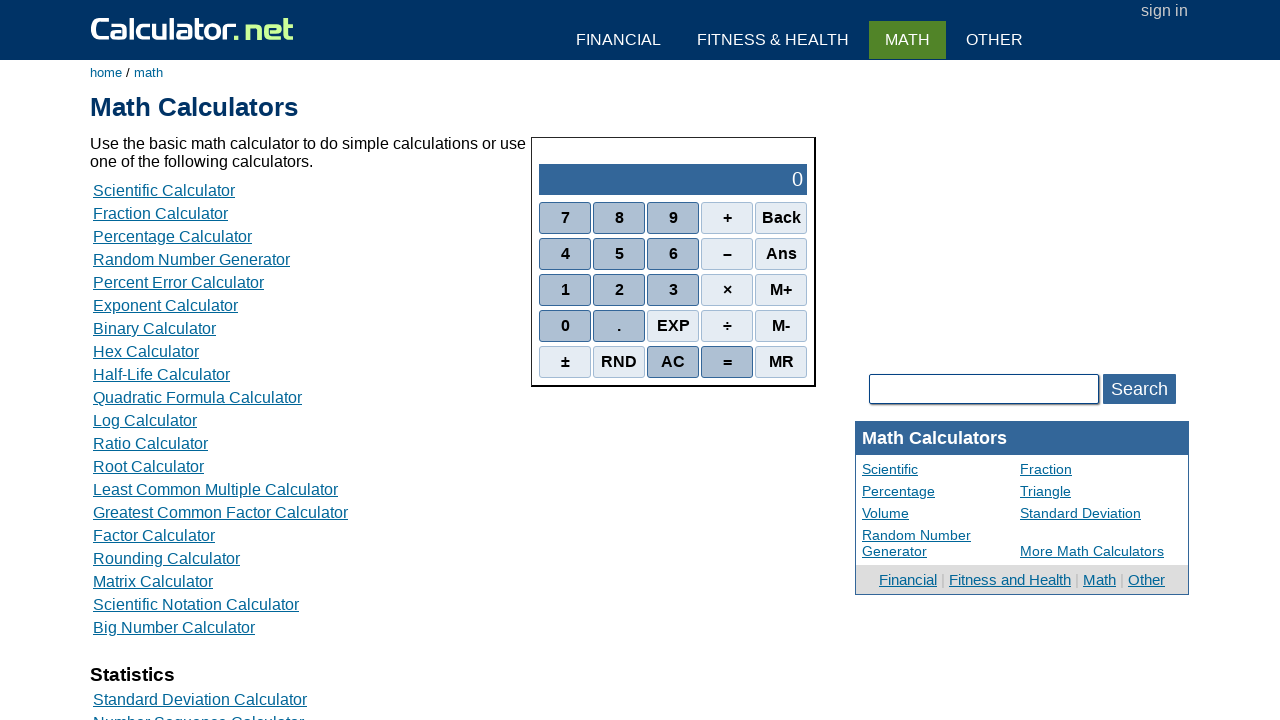

Navigated to percentage calculation mode at (172, 236) on xpath=//*[@id="content"]/table[2]/tbody/tr/td/div[3]/a
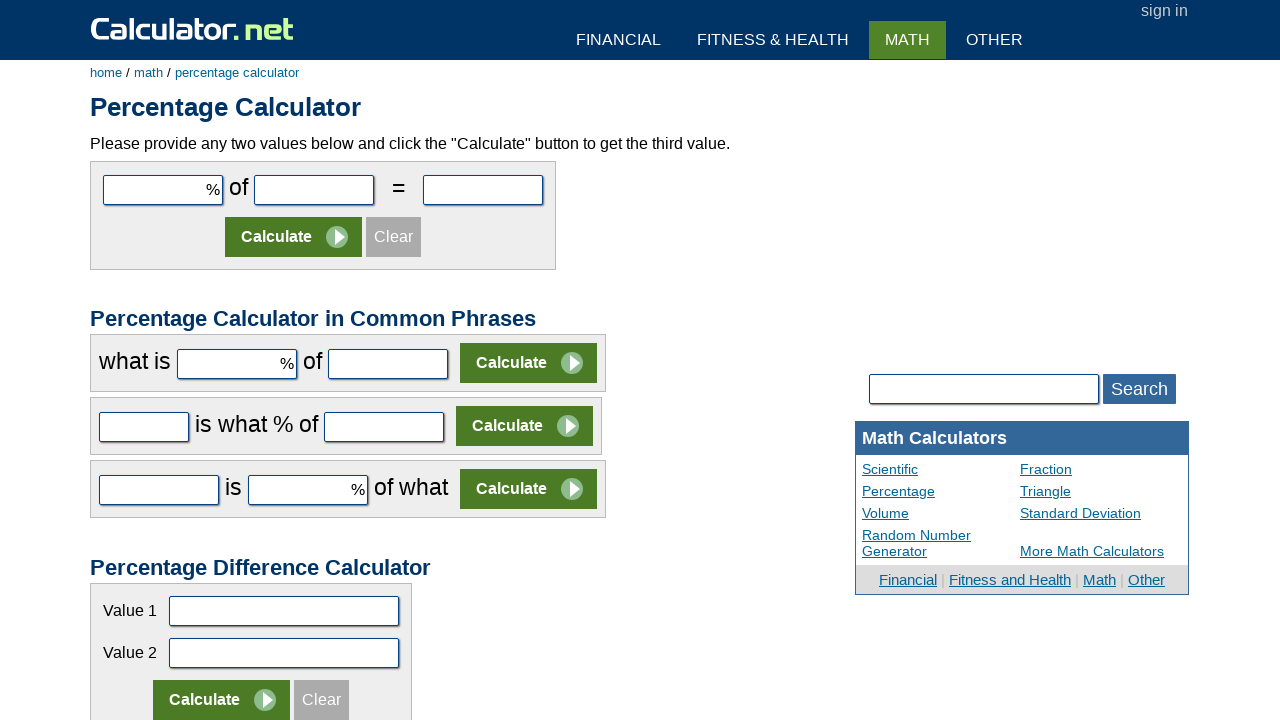

Filled first input field with '5' on #cpar1
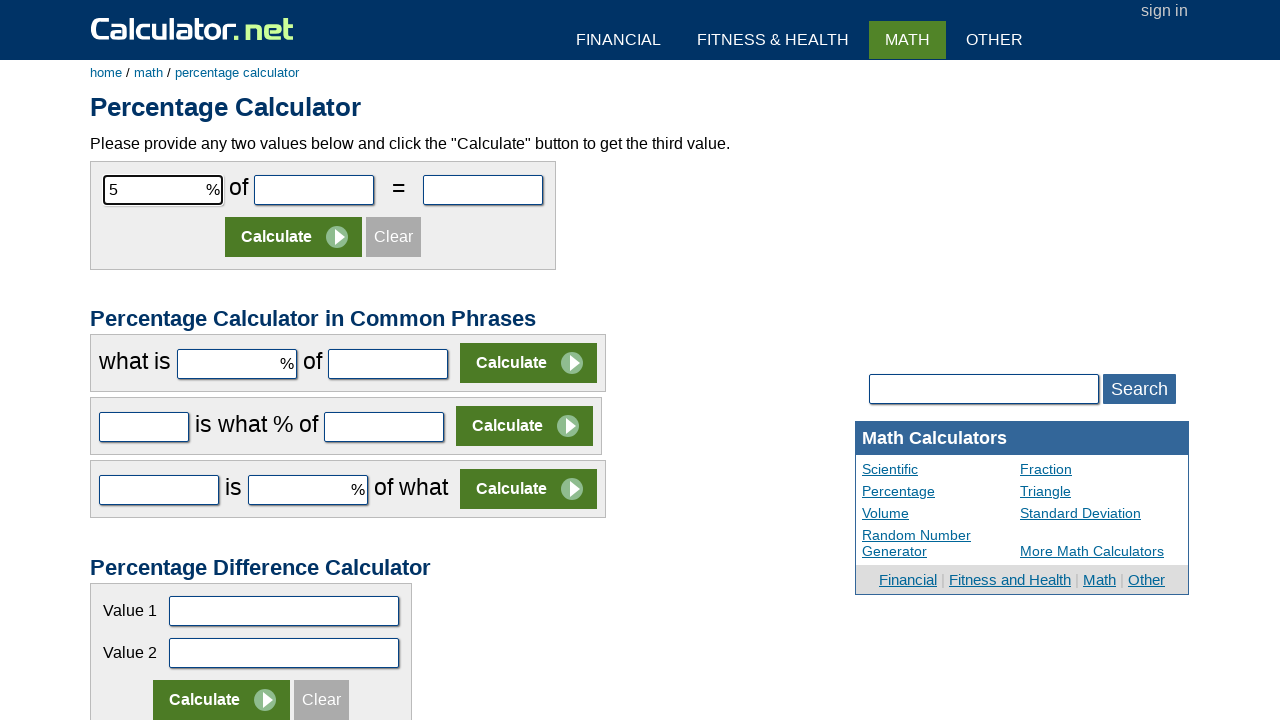

Filled second input field with decimal value '200.5' on #cpar2
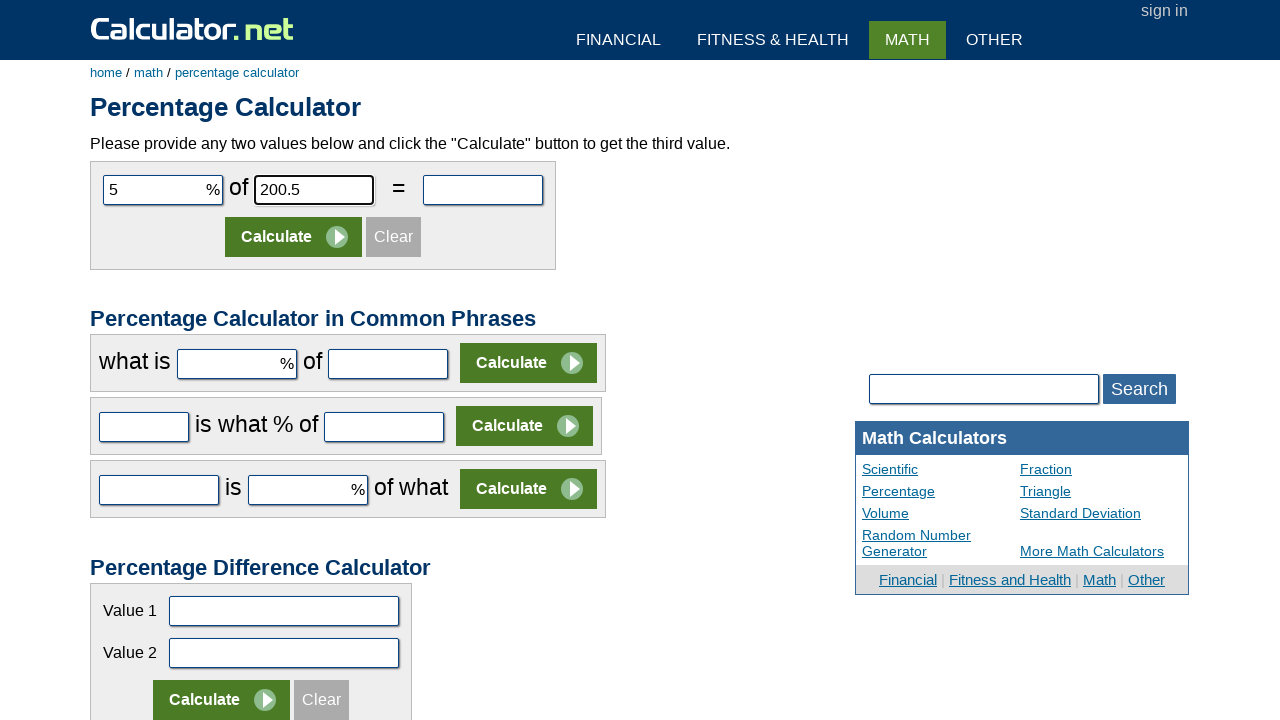

Clicked calculate button to compute percentage result at (294, 237) on xpath=//*[@id="content"]/form[1]/table/tbody/tr[2]/td/input[2]
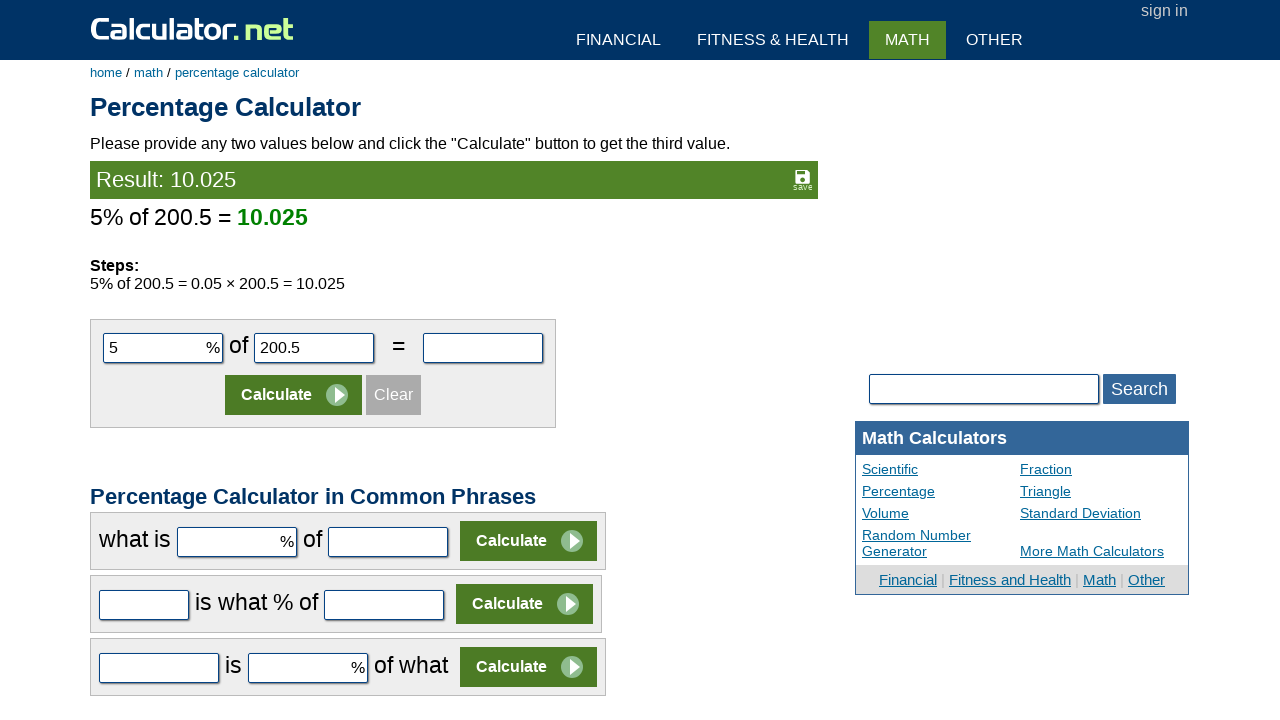

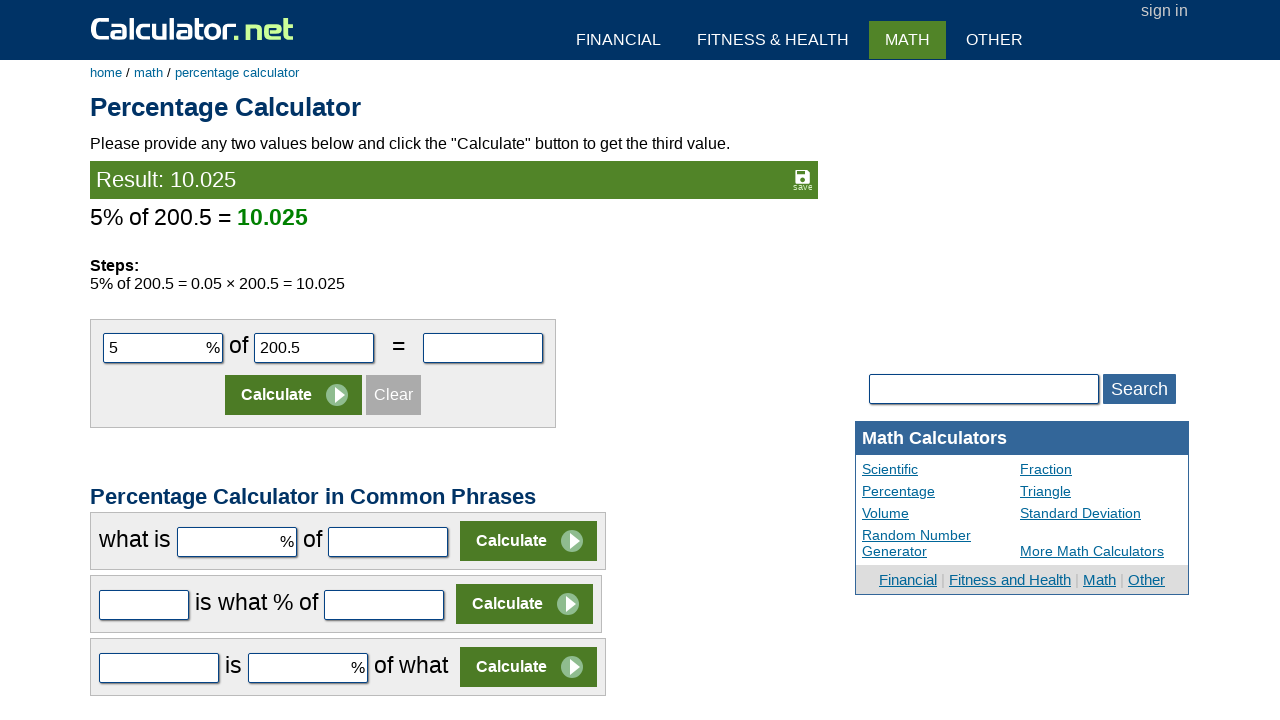